Navigates to a football statistics website (Adam Choi's detailed overs page) and waits for the page to load

Starting URL: https://www.adamchoi.co.uk/overs/detailed

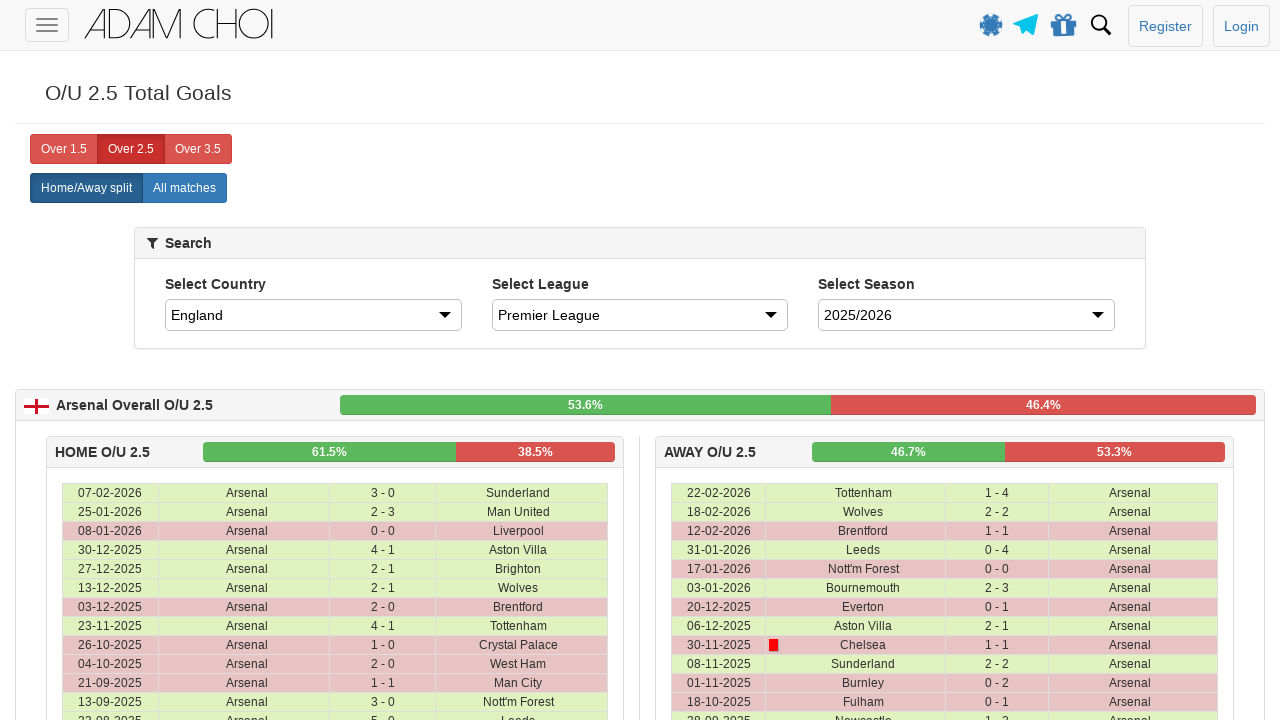

Waited for page to reach networkidle state on Adam Choi's detailed overs page
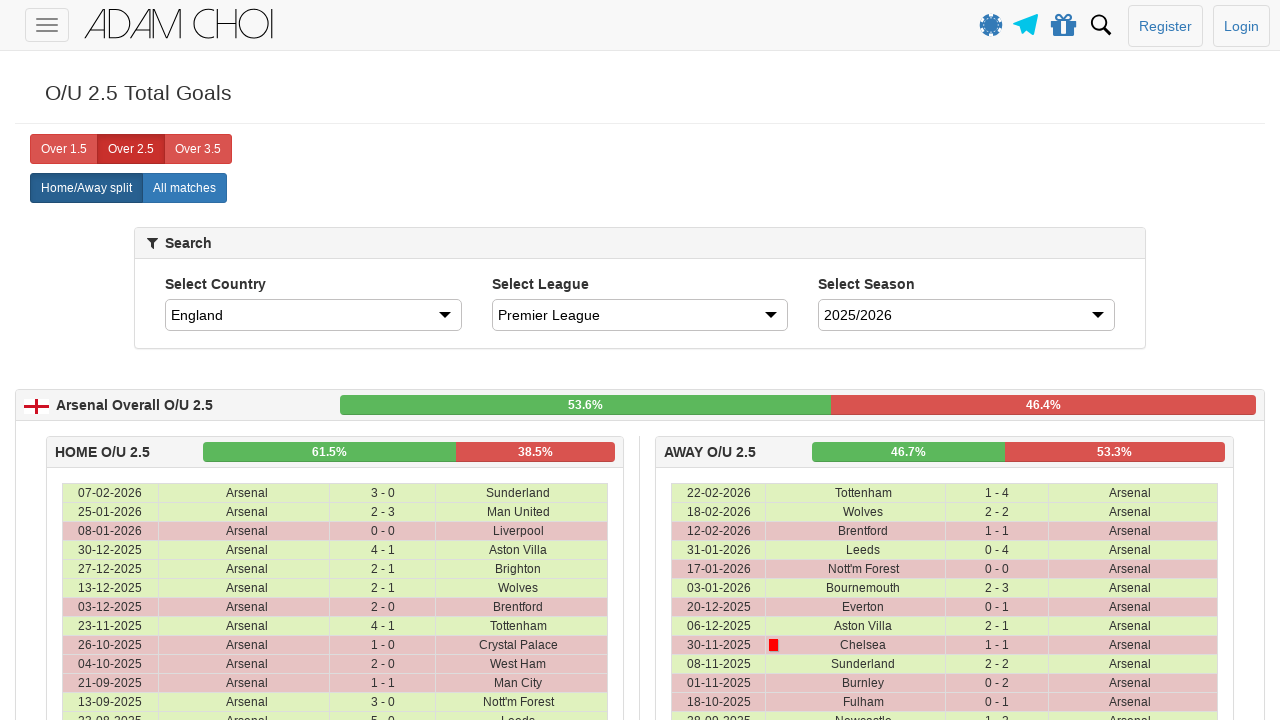

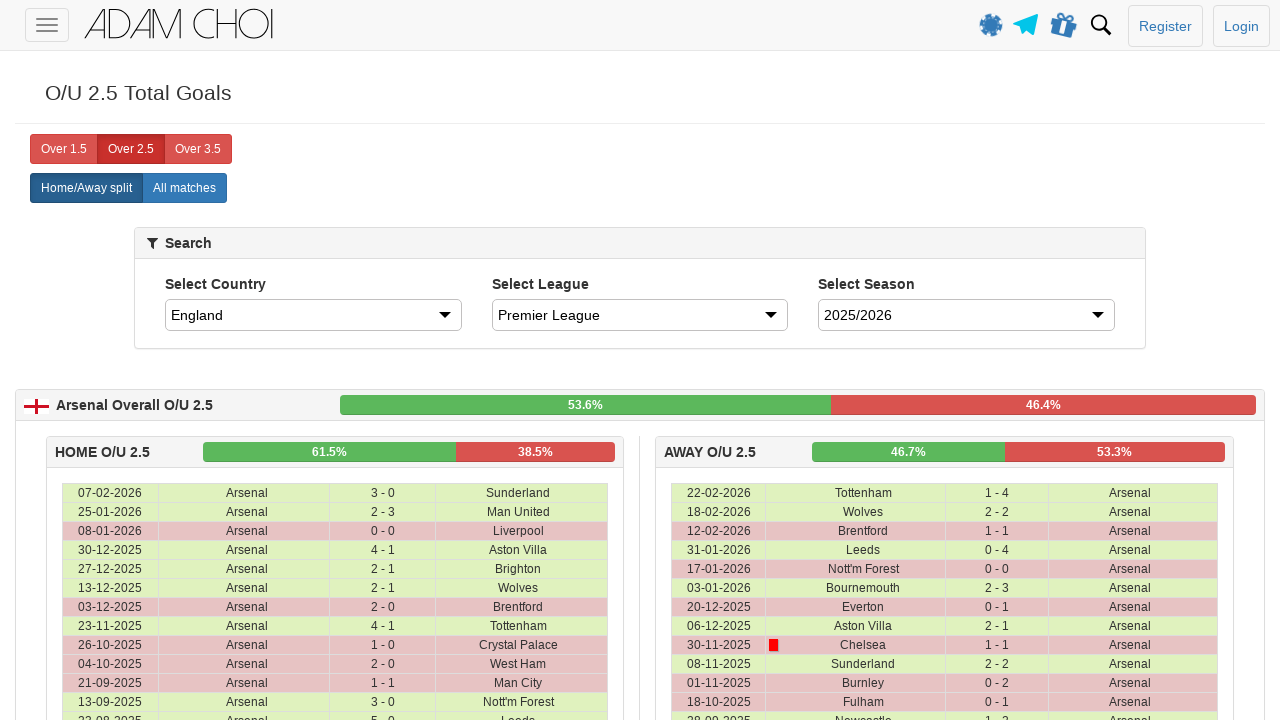